Verifies that the "Log In" button on the NextBaseCRM login page displays the correct text by checking the button's value attribute equals "Log In".

Starting URL: https://login1.nextbasecrm.com/

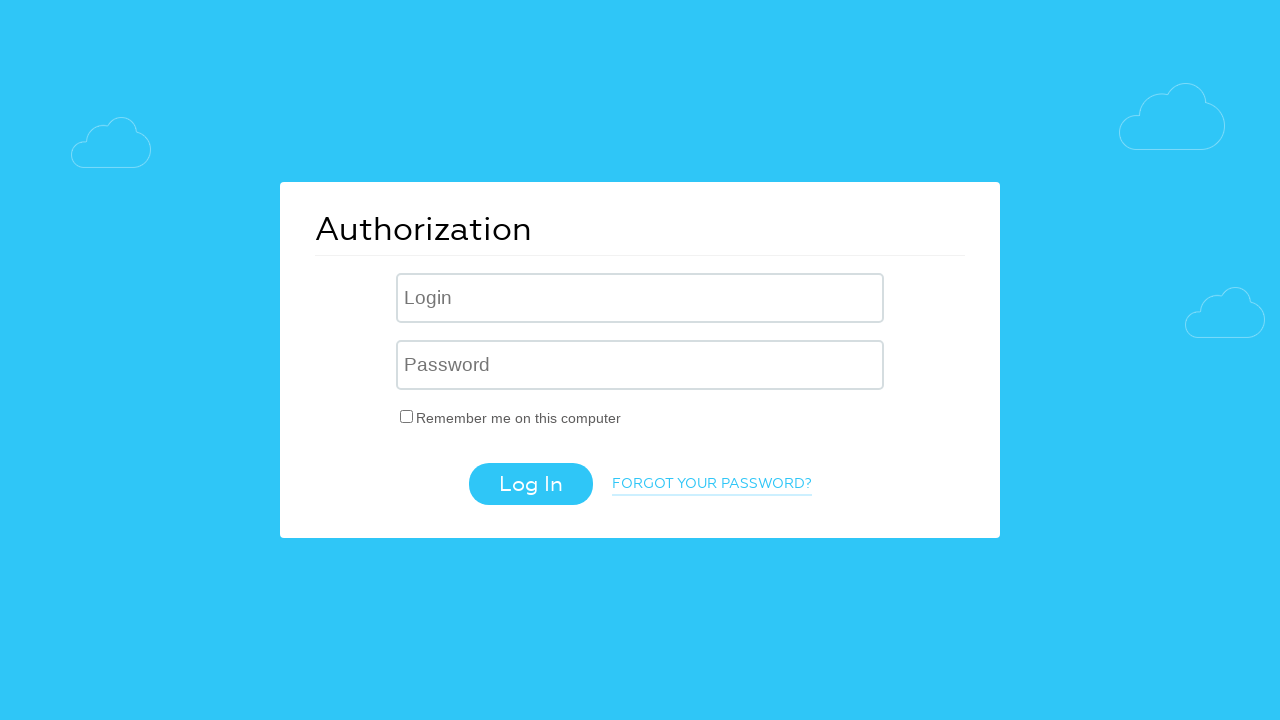

Navigated to NextBaseCRM login page
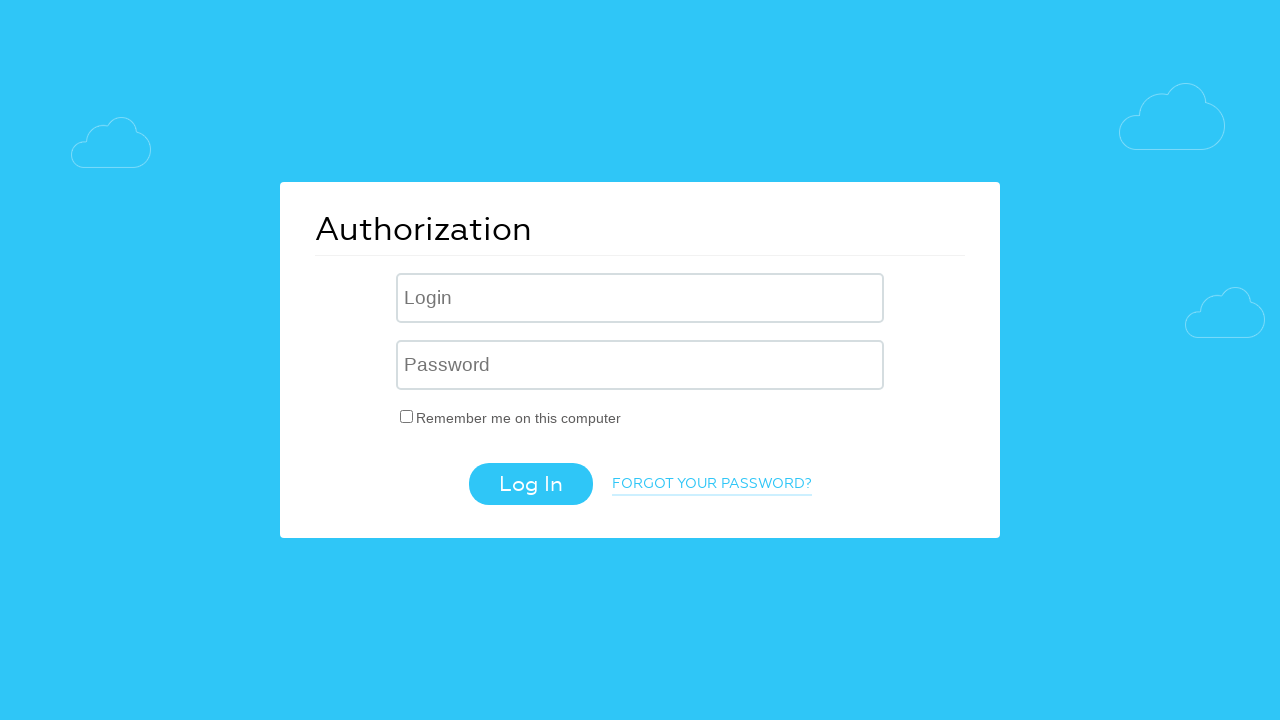

Located Log In button using CSS selector
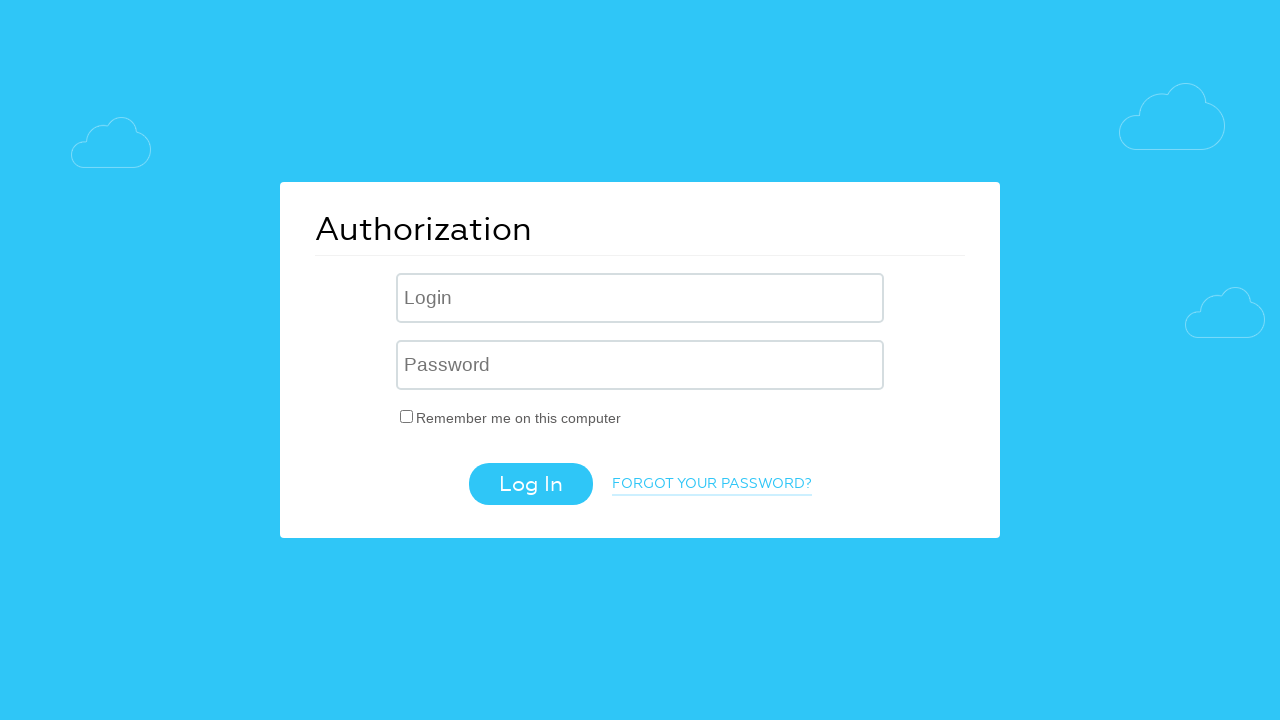

Log In button is now visible
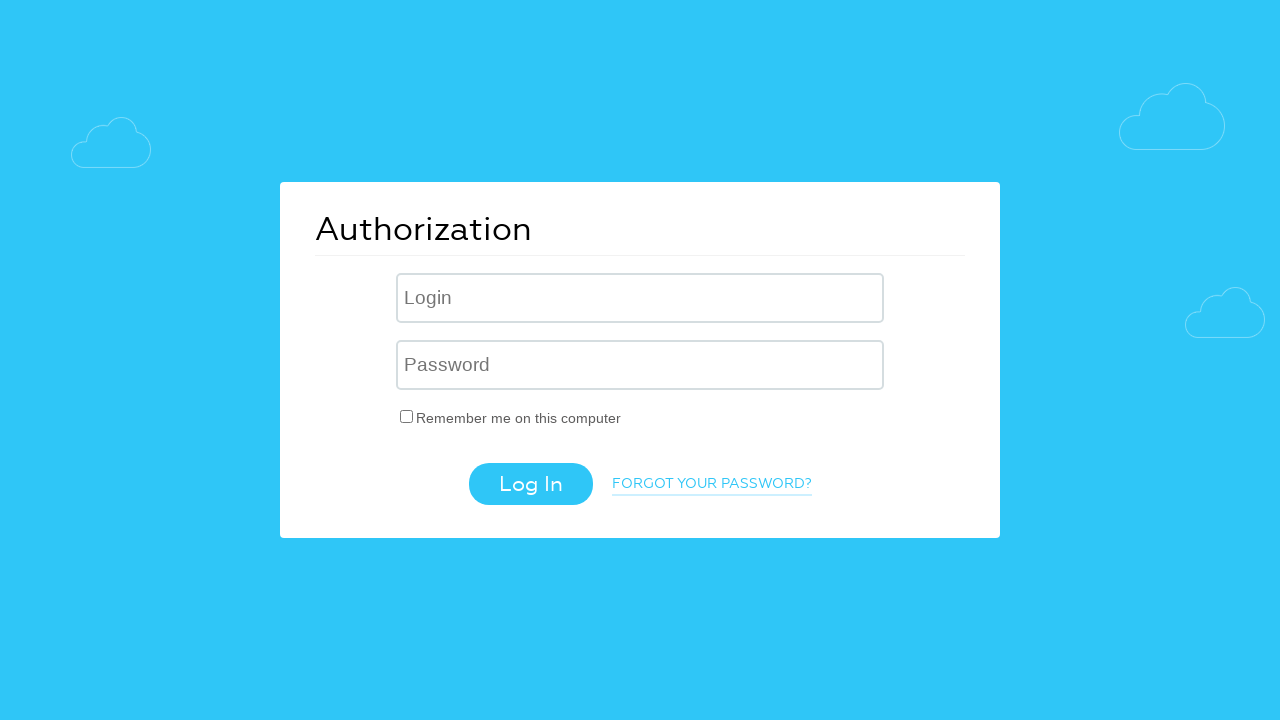

Retrieved value attribute from Log In button: 'Log In'
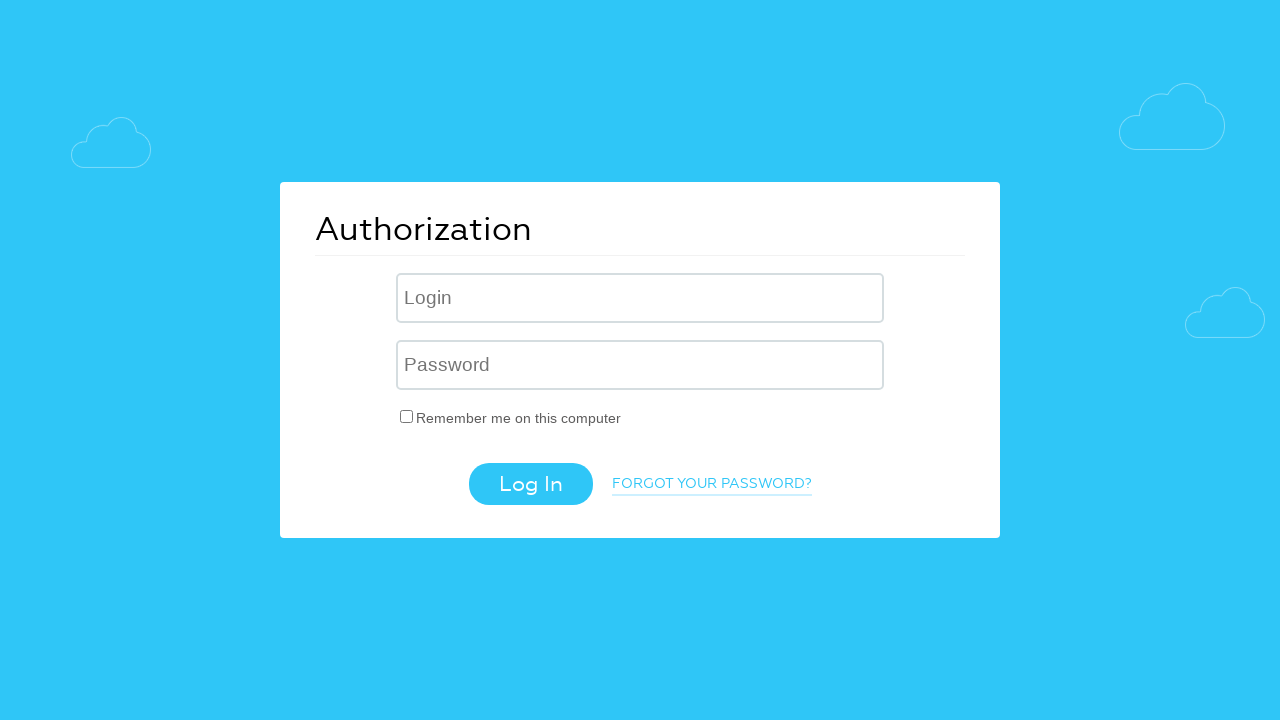

Verified Log In button value attribute equals 'Log In' — Test PASSED
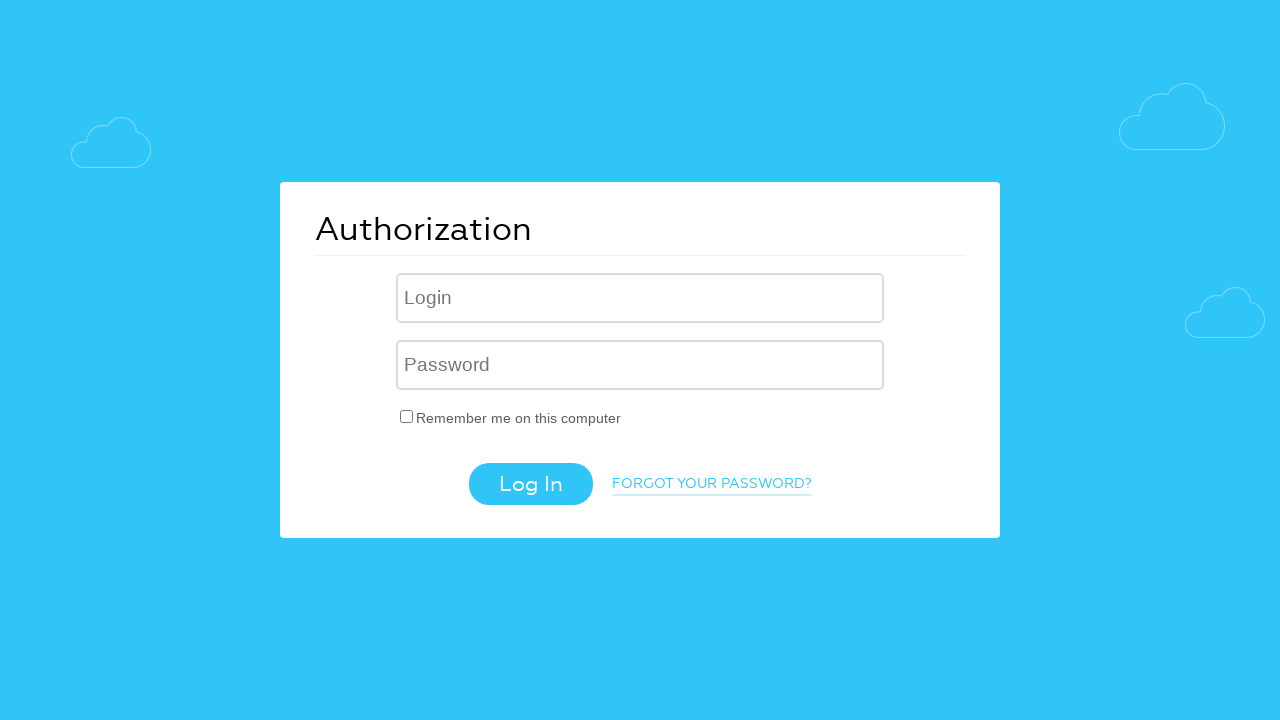

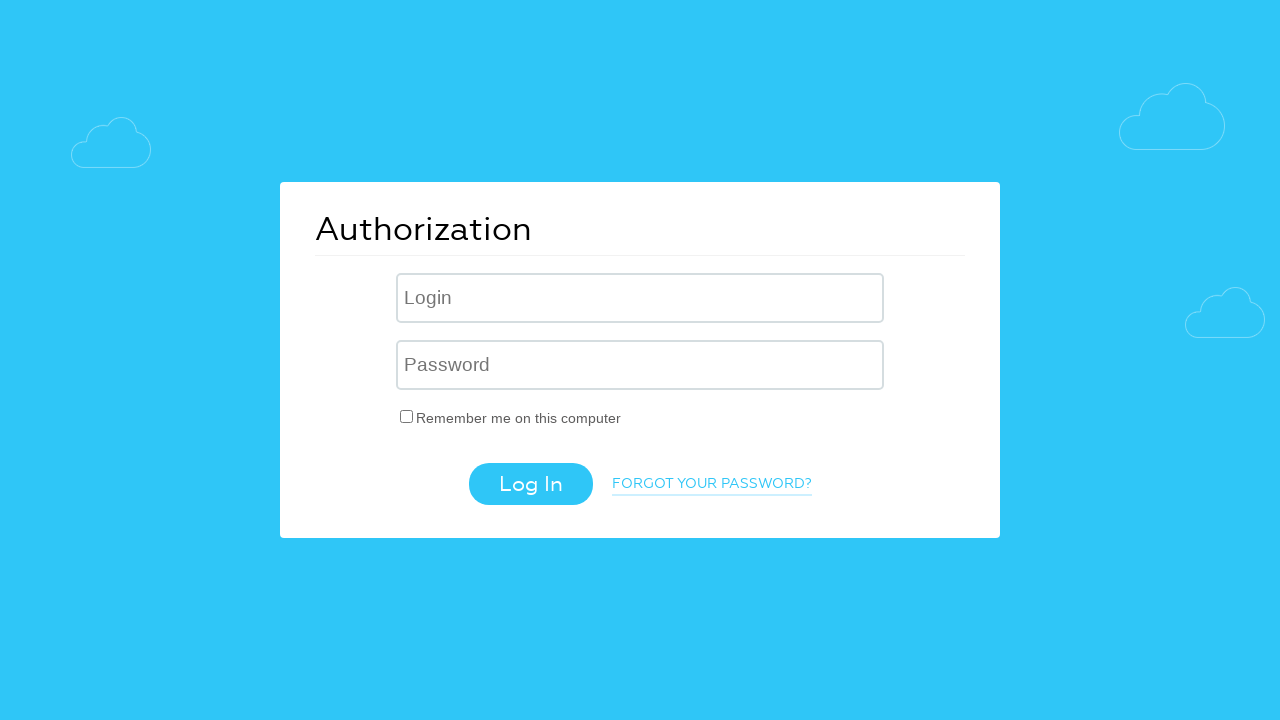